Navigates to a demo practice form page and verifies that the first name input field is displayed on the page

Starting URL: https://demoqa.com/automation-practice-form

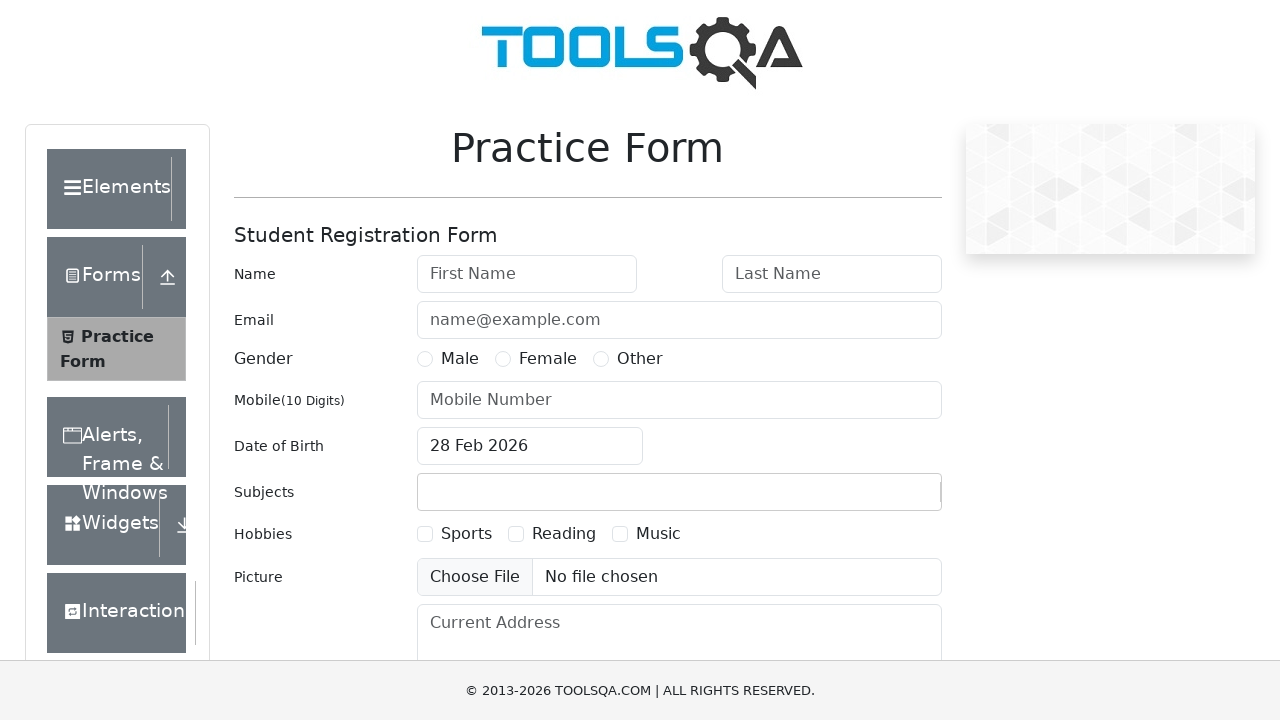

Navigated to the demo practice form page
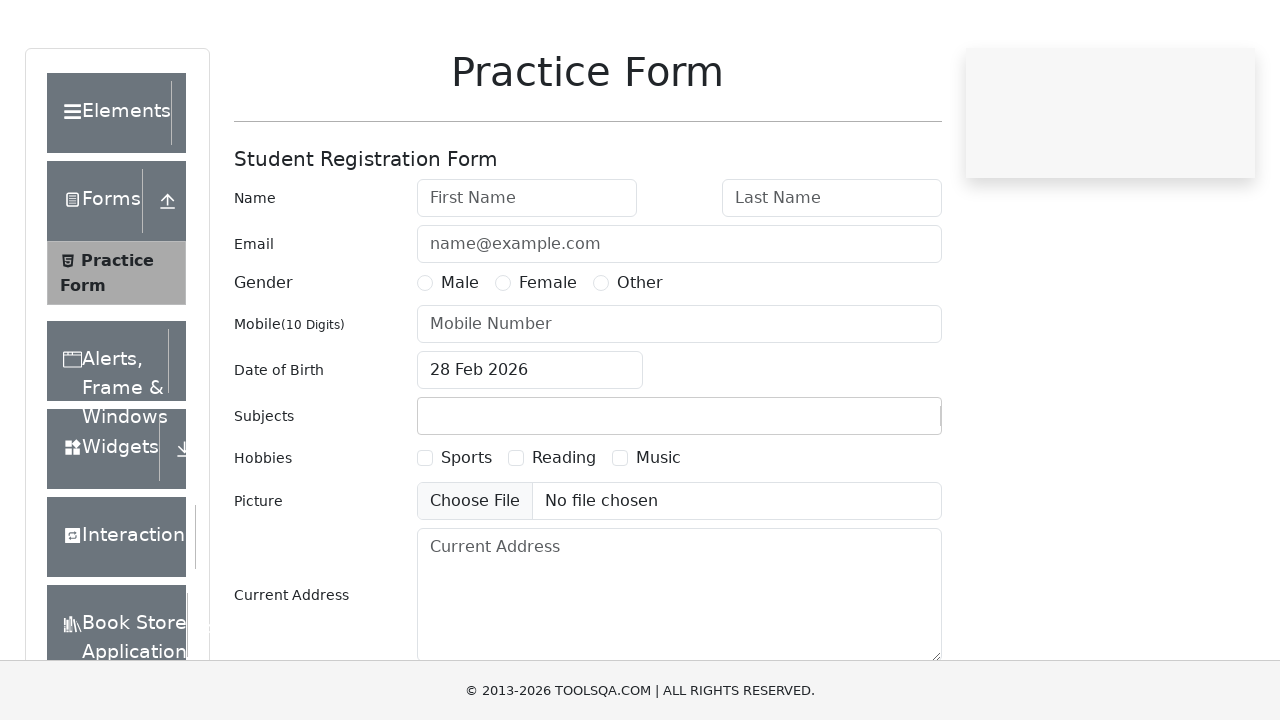

Waited for first name input field to become visible
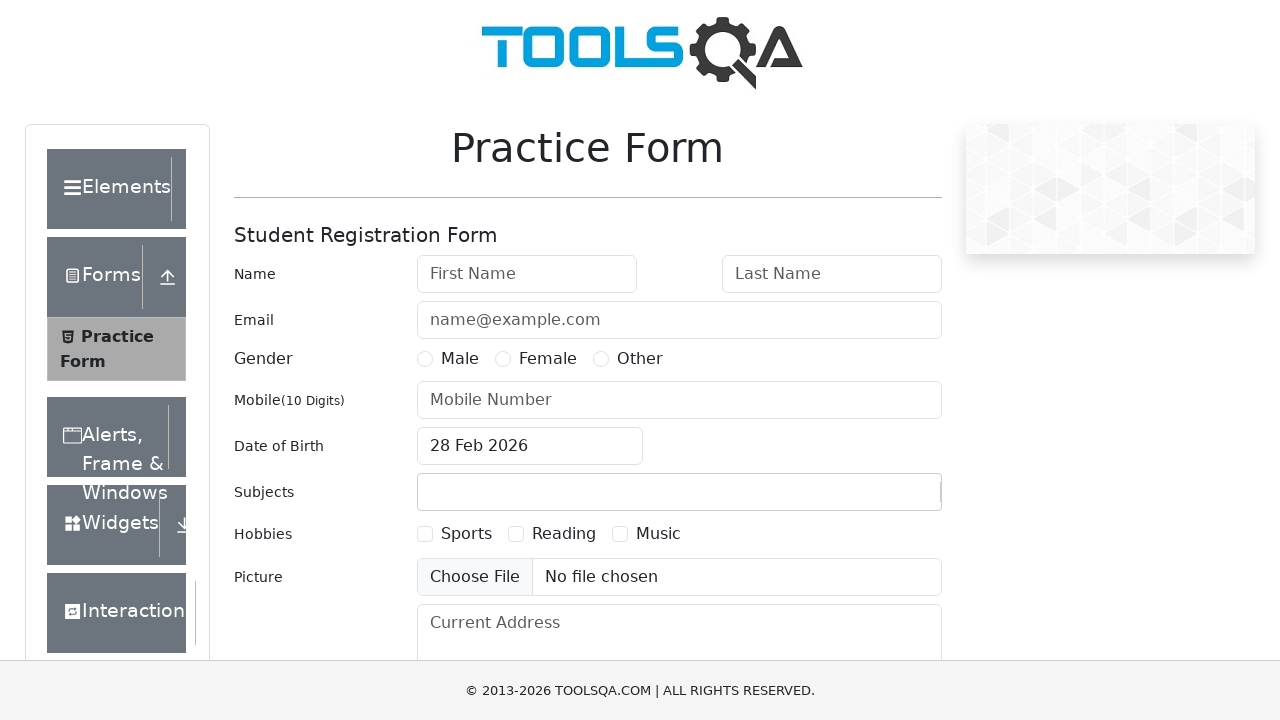

Verified that first name input field is displayed on the page
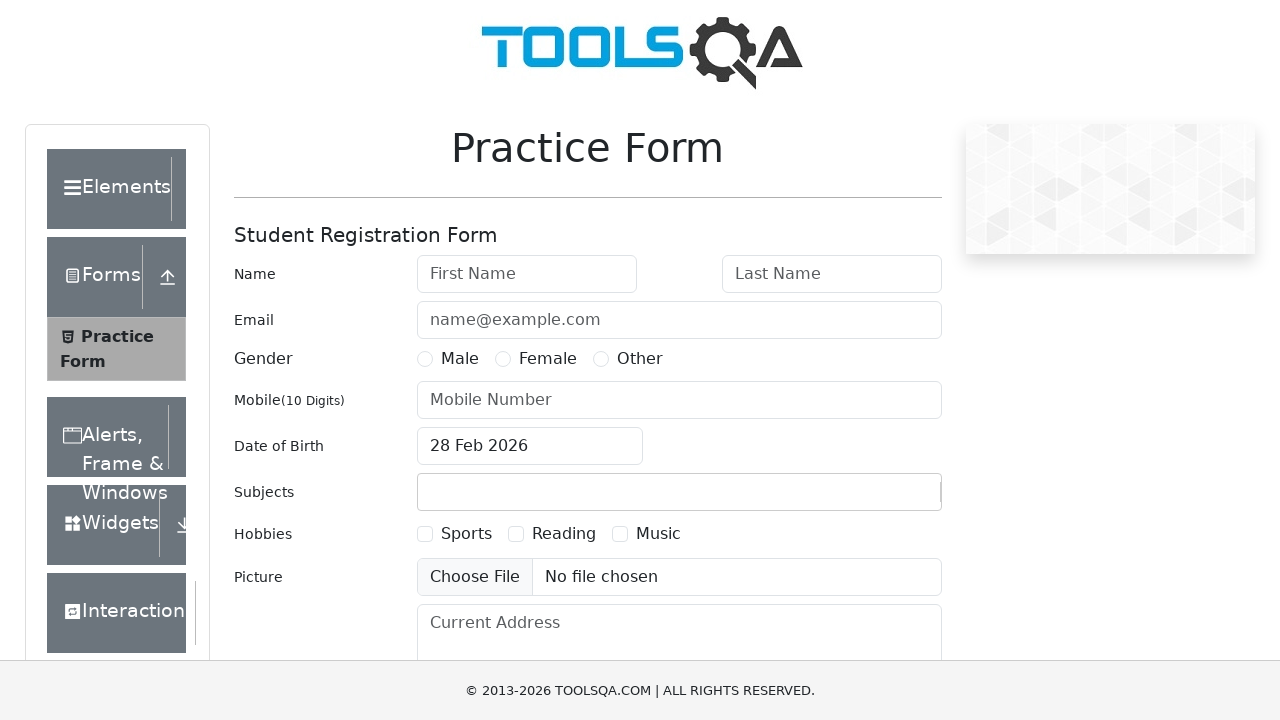

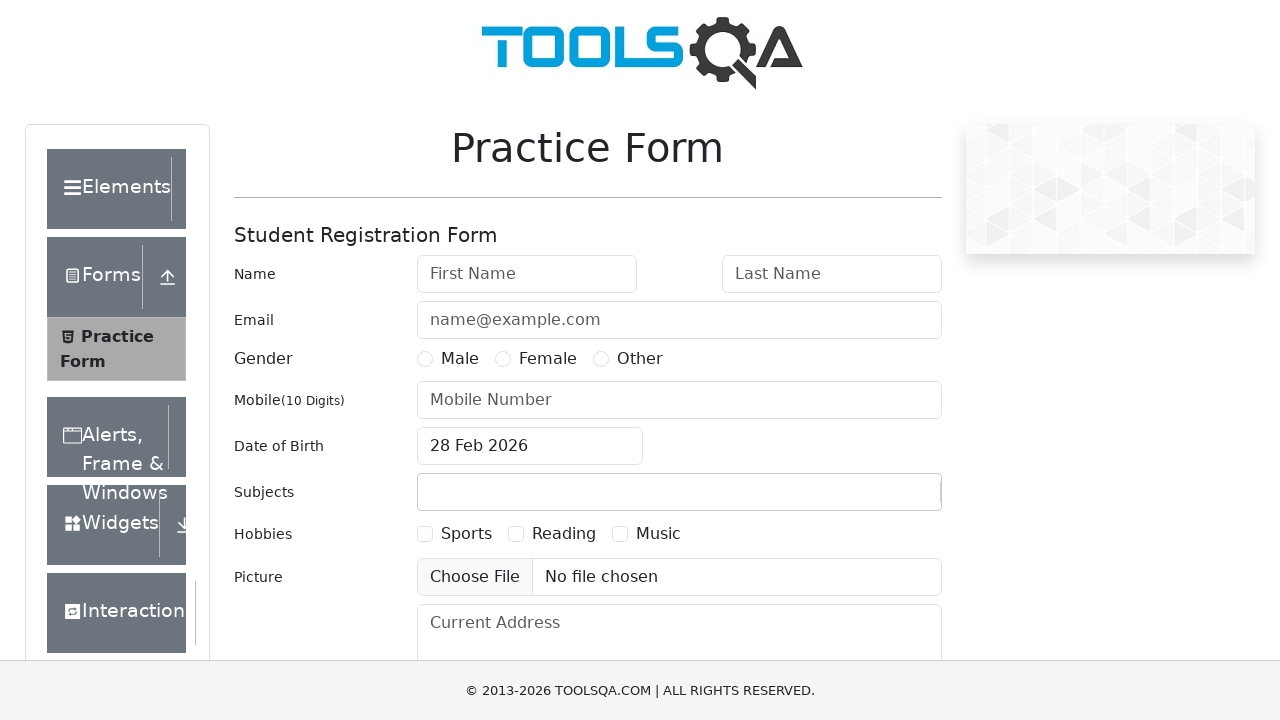